Navigates to the Download page and tests that the 4 main download buttons are clickable.

Starting URL: https://www.redmine.org/

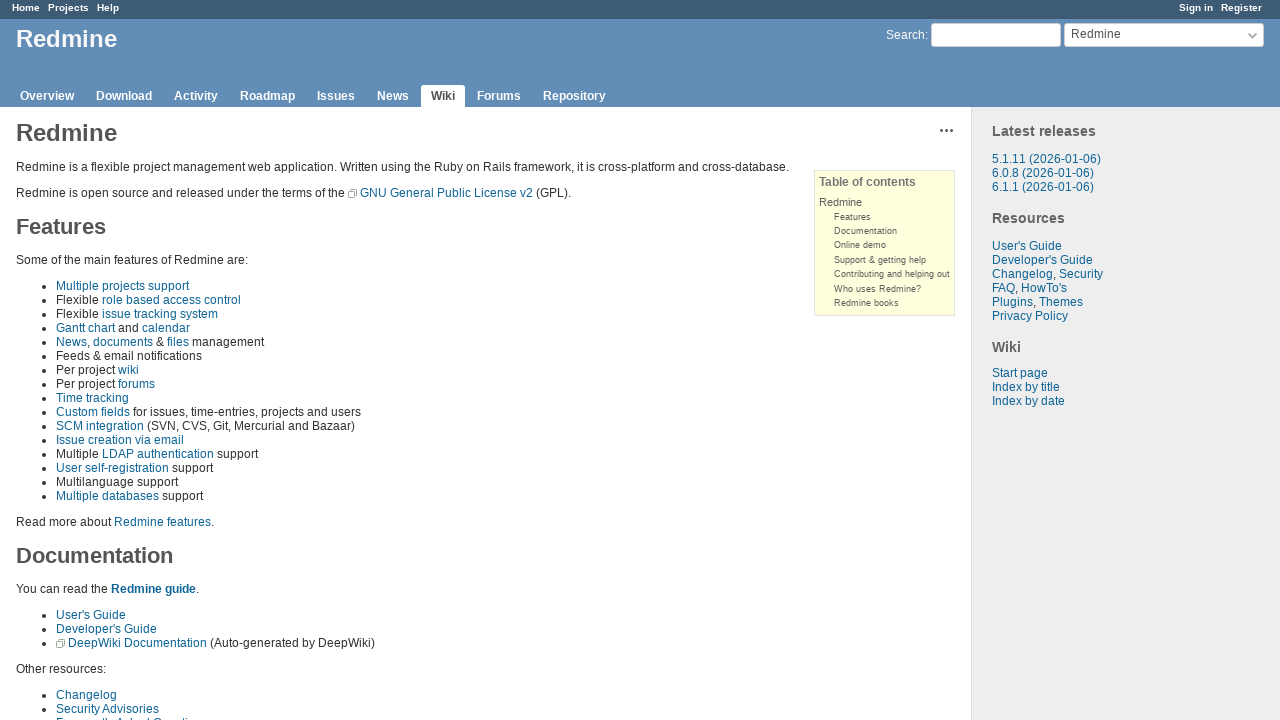

Clicked Download menu button to navigate to download page at (124, 96) on a >> internal:has-text="Download"i
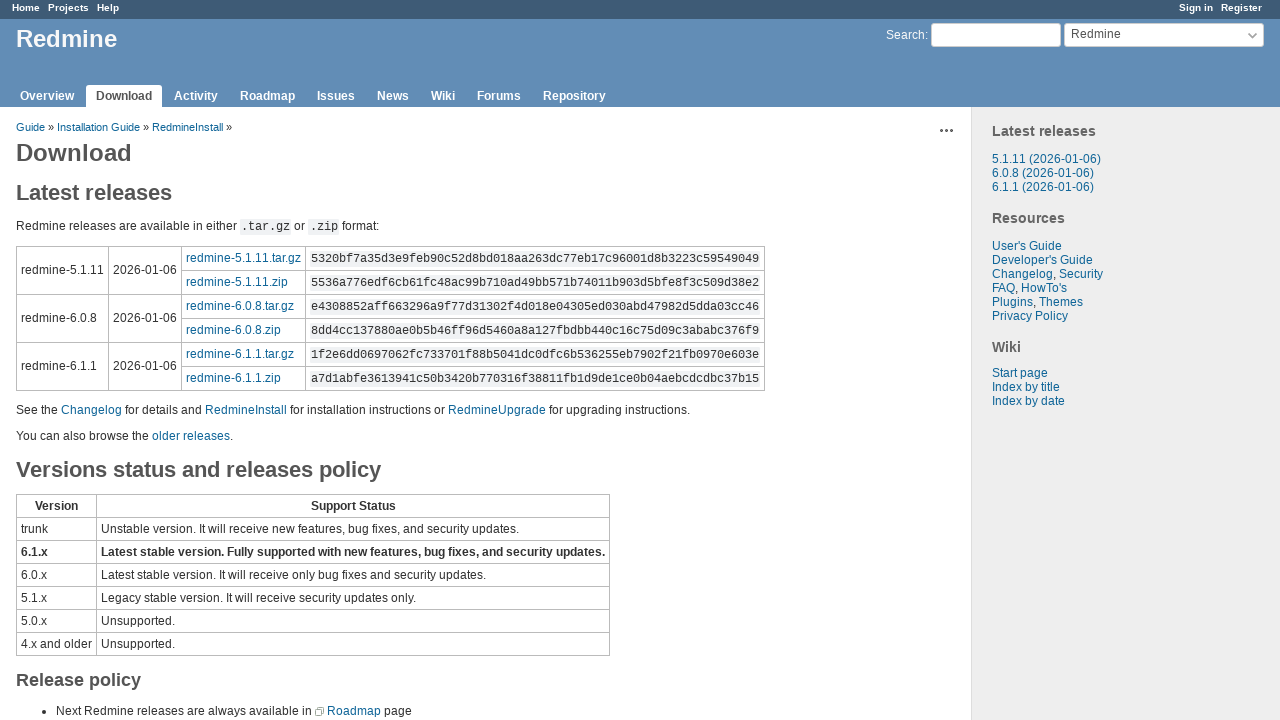

Download page loaded (domcontentloaded)
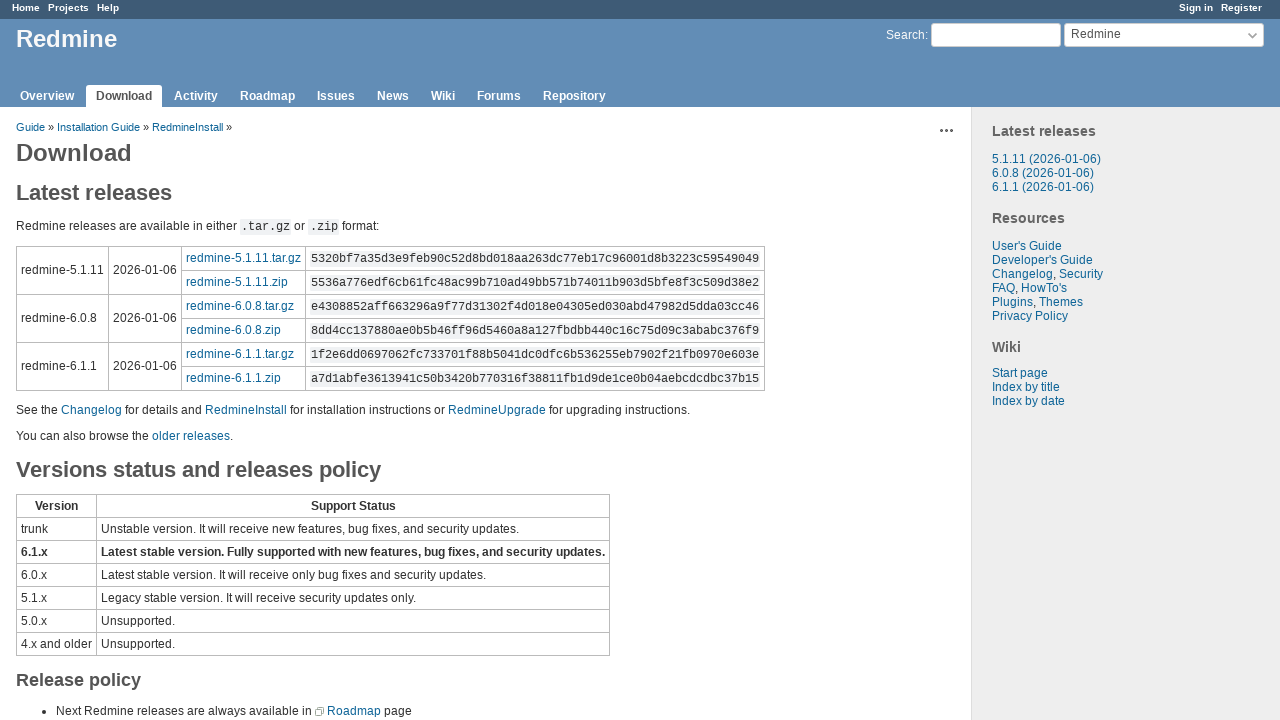

Located 4 main download buttons (.tar.gz and .zip files)
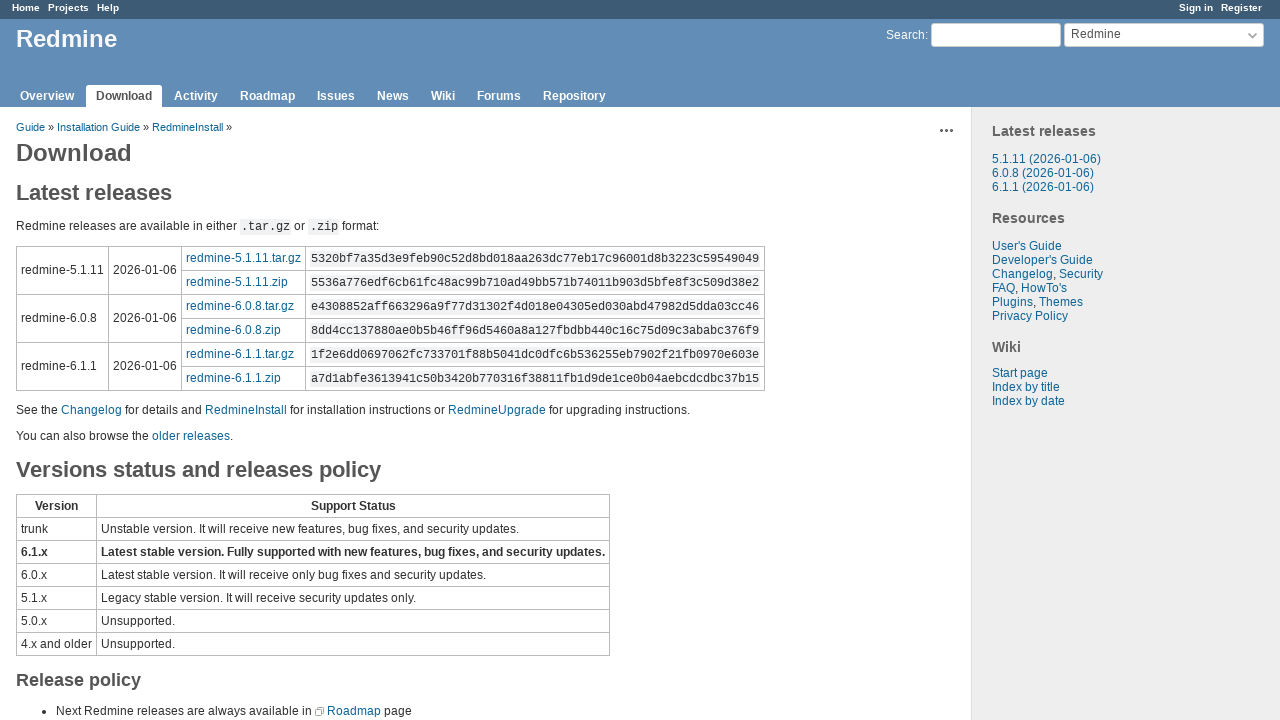

Tested clickability of download button 1 (trial click) at (244, 258) on .wiki a[href*='.tar.gz'], .wiki a[href*='.zip'] >> nth=0
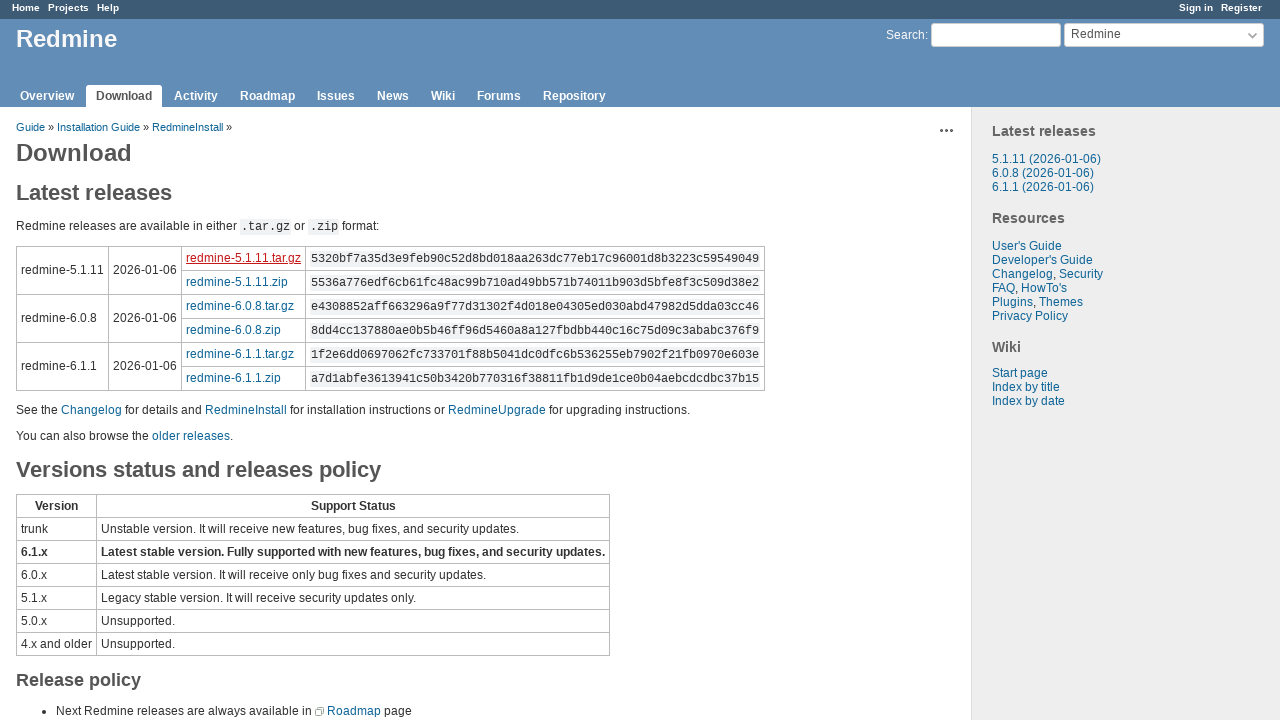

Tested clickability of download button 2 (trial click) at (237, 282) on .wiki a[href*='.tar.gz'], .wiki a[href*='.zip'] >> nth=1
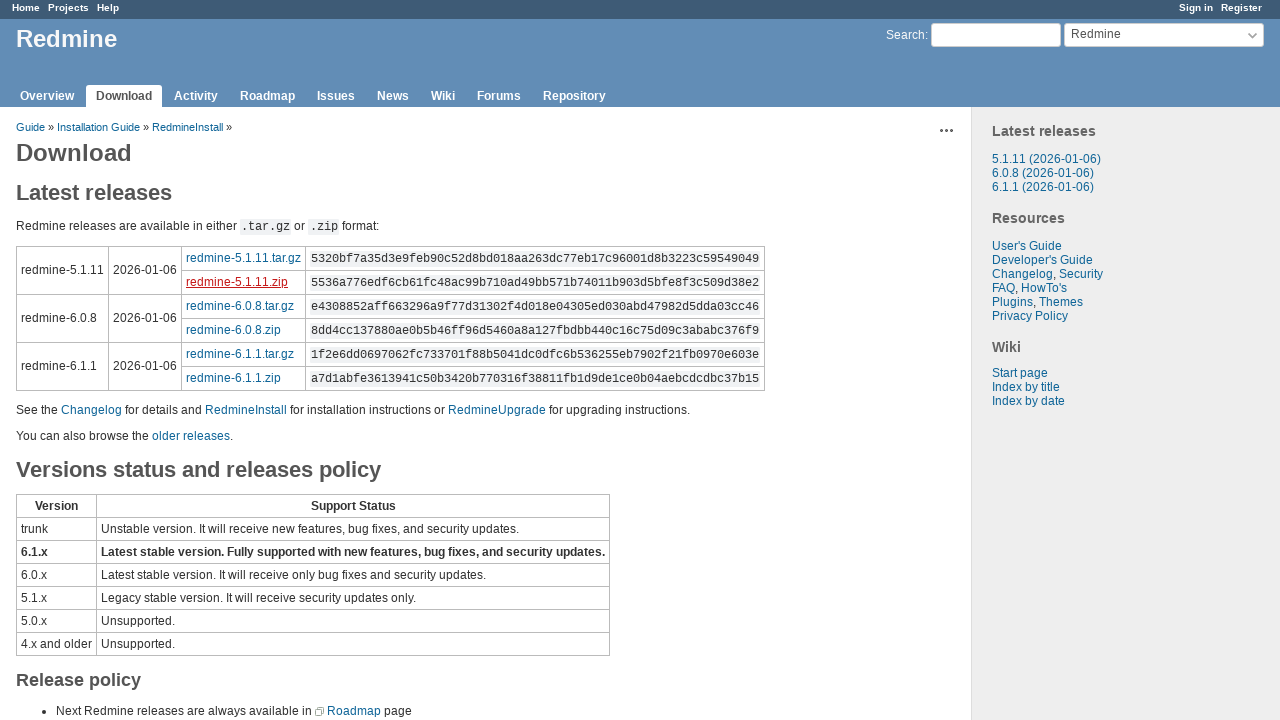

Tested clickability of download button 3 (trial click) at (240, 306) on .wiki a[href*='.tar.gz'], .wiki a[href*='.zip'] >> nth=2
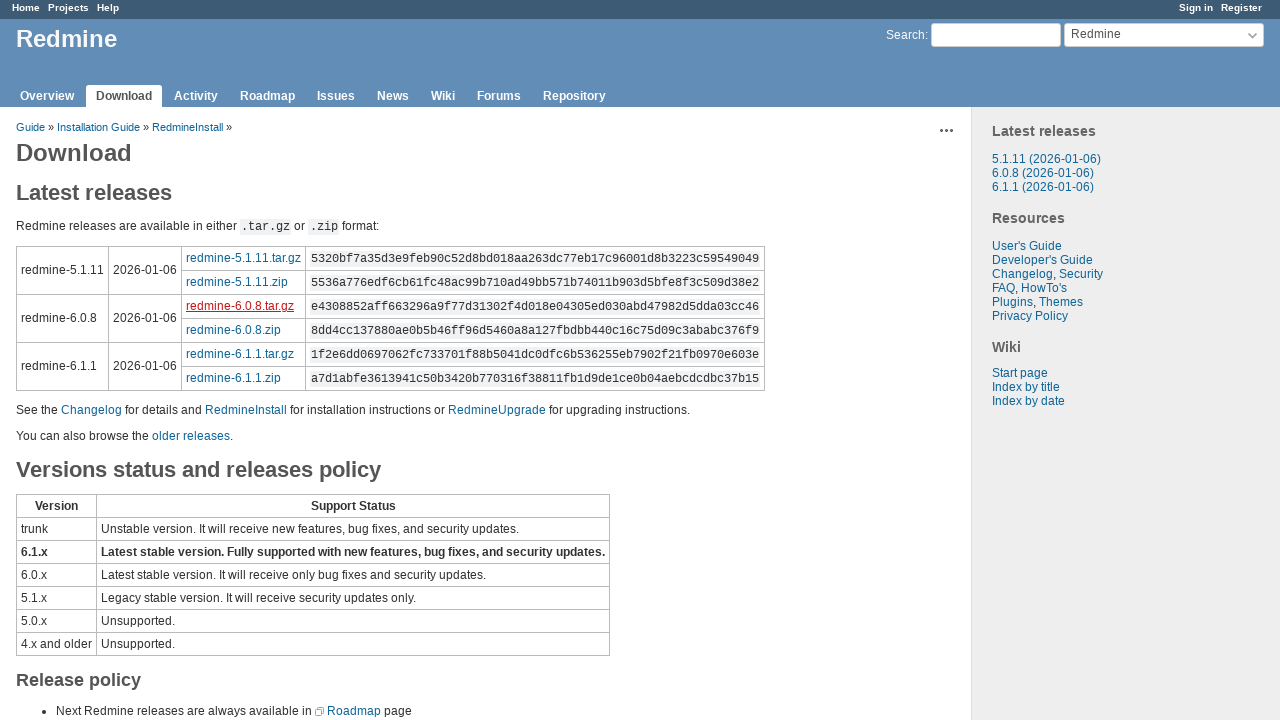

Tested clickability of download button 4 (trial click) at (234, 330) on .wiki a[href*='.tar.gz'], .wiki a[href*='.zip'] >> nth=3
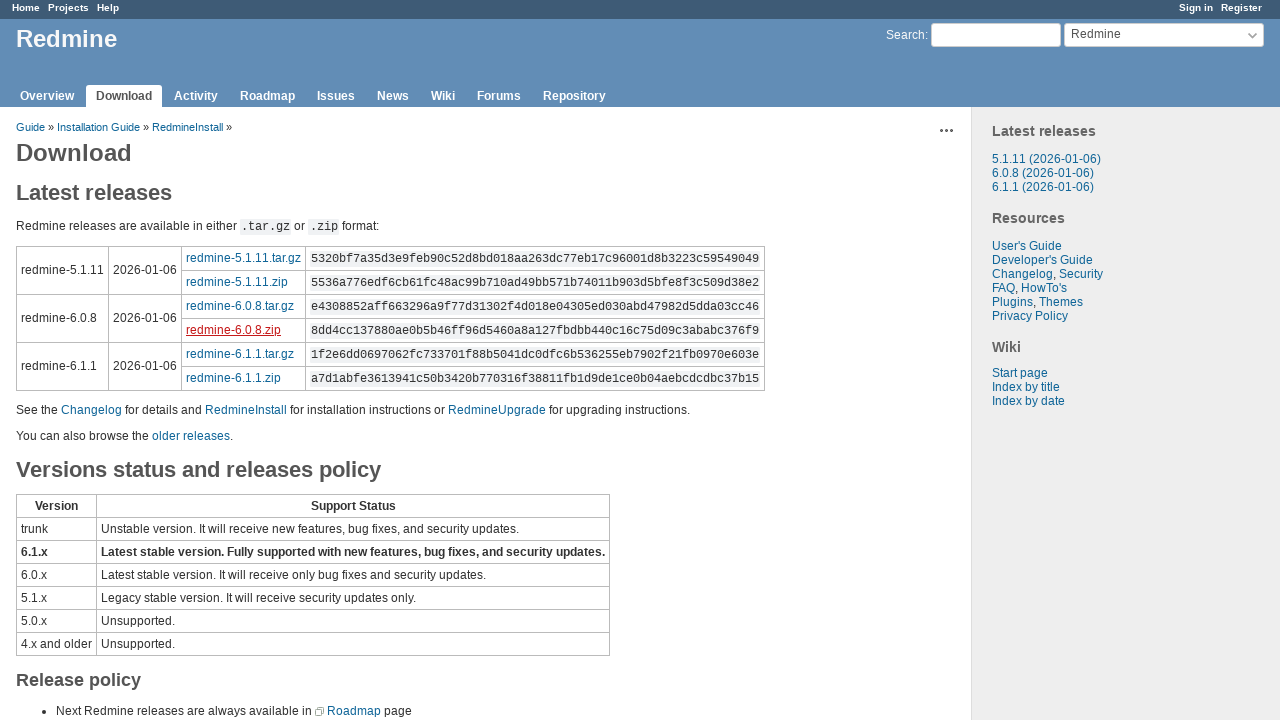

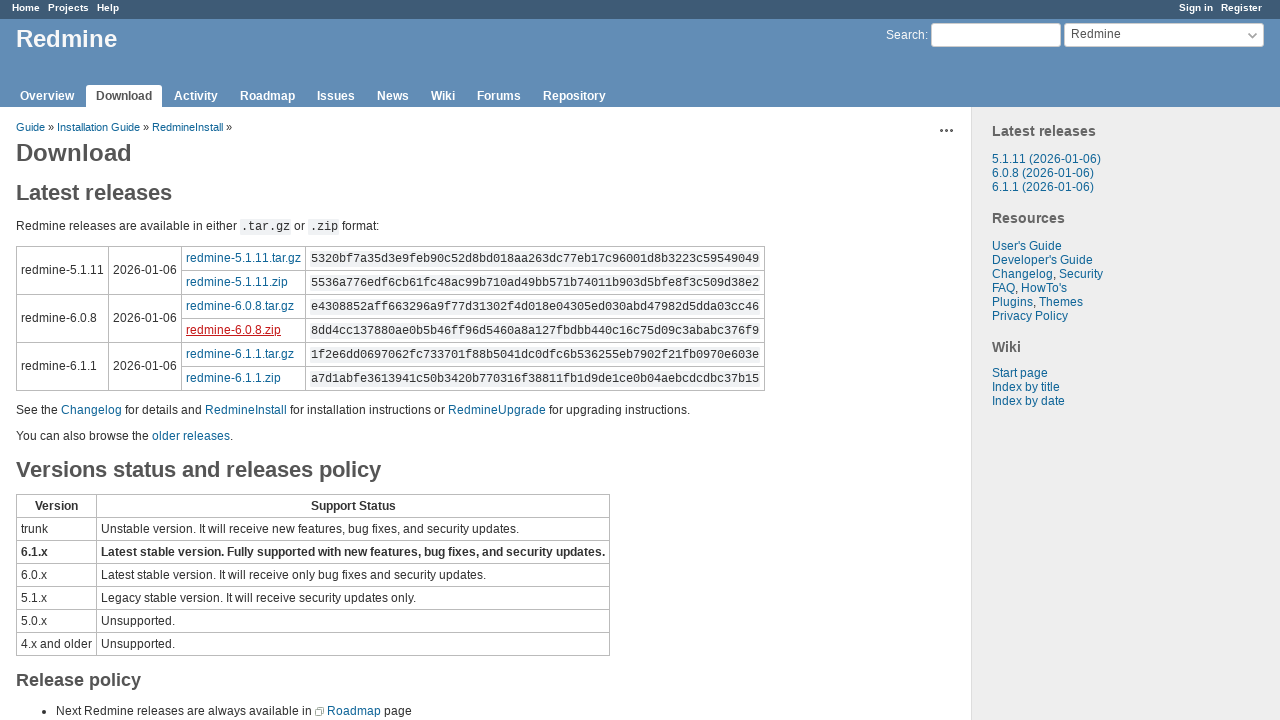